Tests JavaScript alert handling on a demo page, including simple alerts, confirmation alerts, and prompt alerts by clicking buttons and interacting with the resulting dialogs.

Starting URL: https://the-internet.herokuapp.com/javascript_alerts

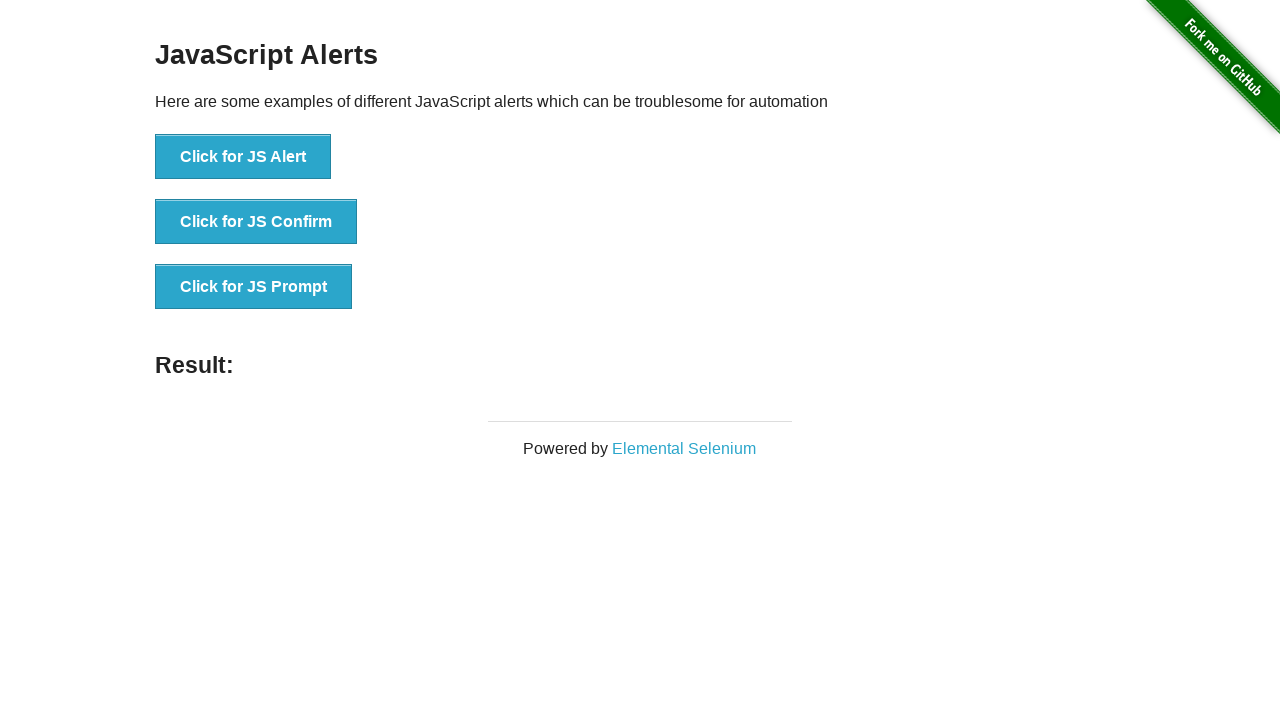

Clicked button to trigger simple JS alert at (243, 157) on xpath=//button[text()='Click for JS Alert']
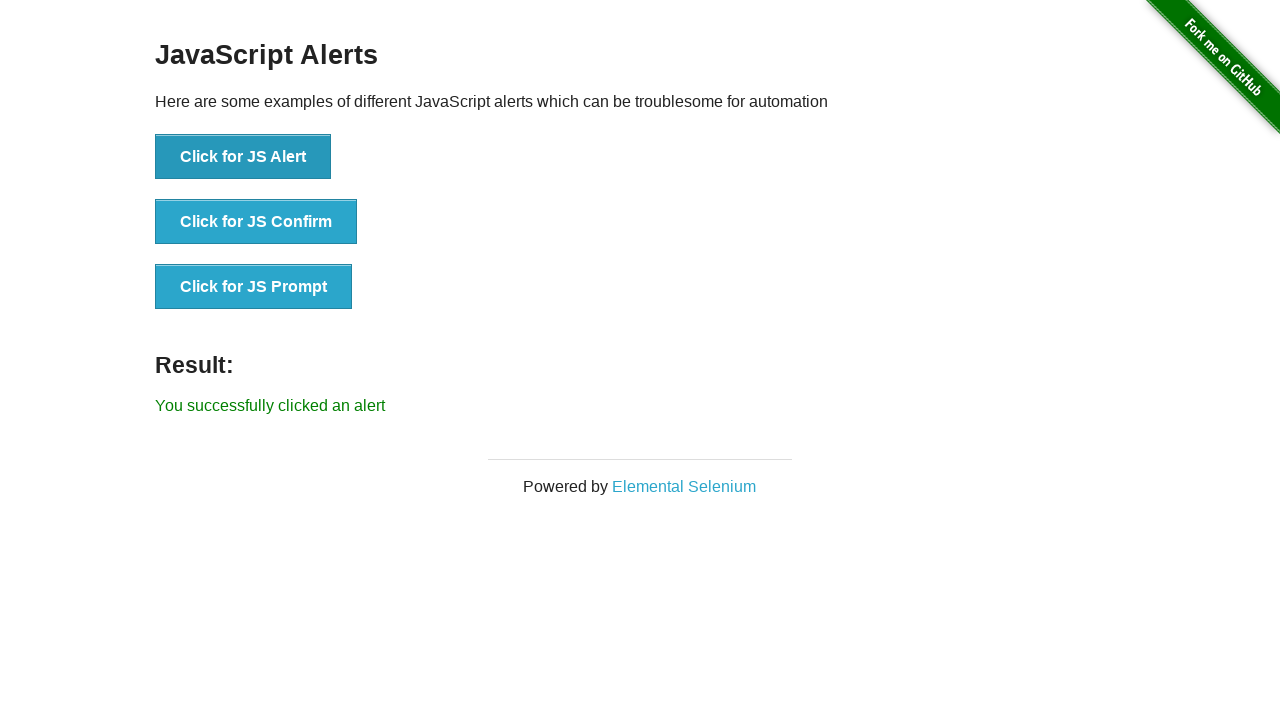

Clicked JS alert button and accepted dialog at (243, 157) on xpath=//button[text()='Click for JS Alert']
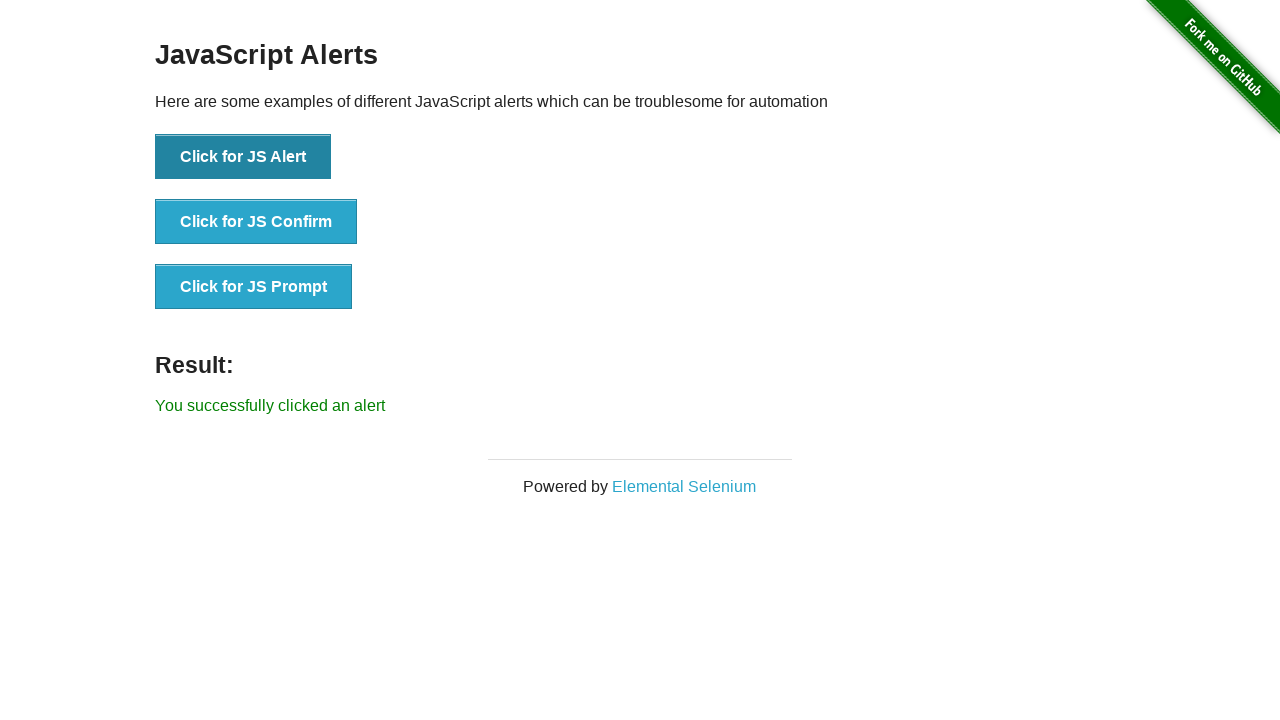

Result element loaded after accepting simple alert
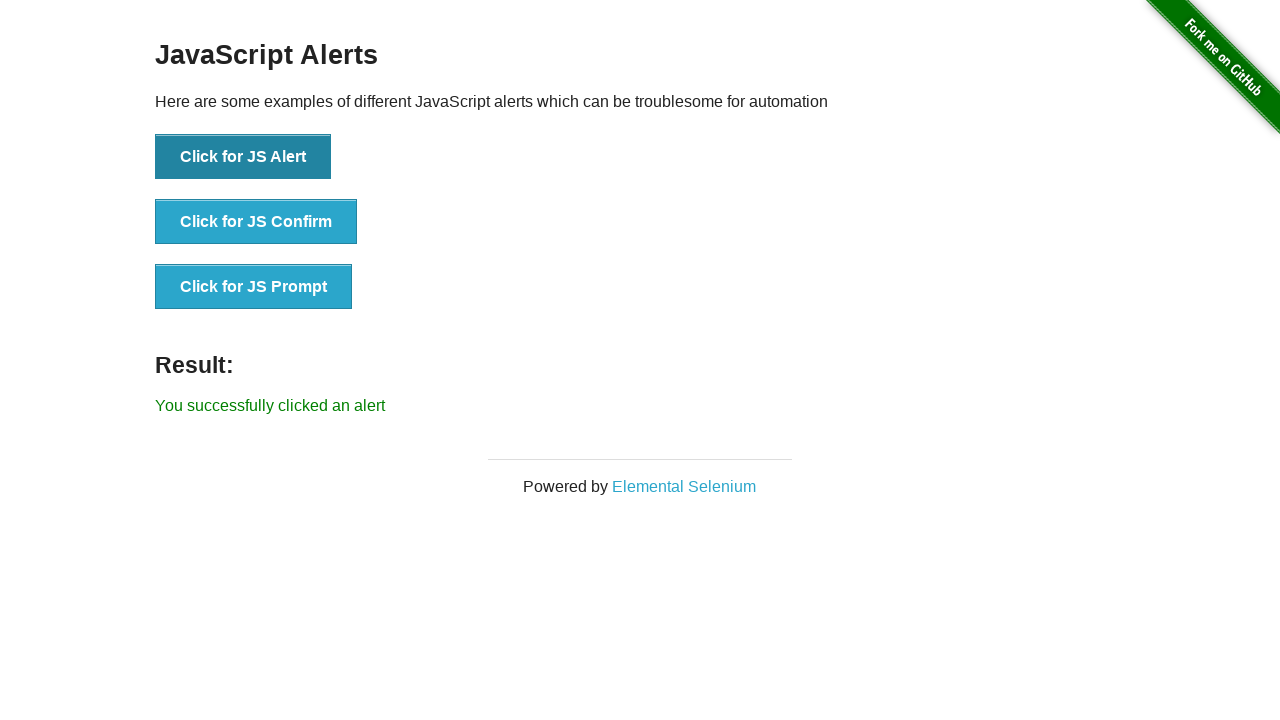

Clicked JS confirm button and accepted confirmation dialog at (256, 222) on xpath=//button[text()='Click for JS Confirm']
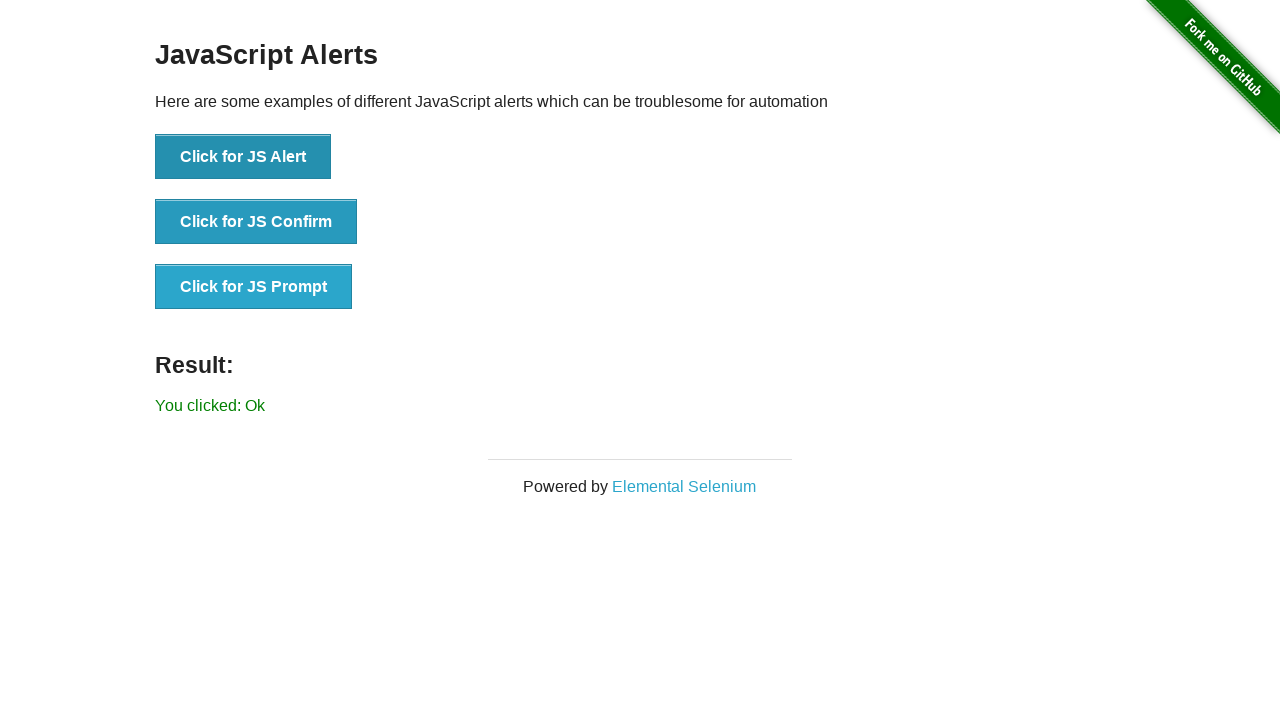

Result element loaded after accepting confirmation alert
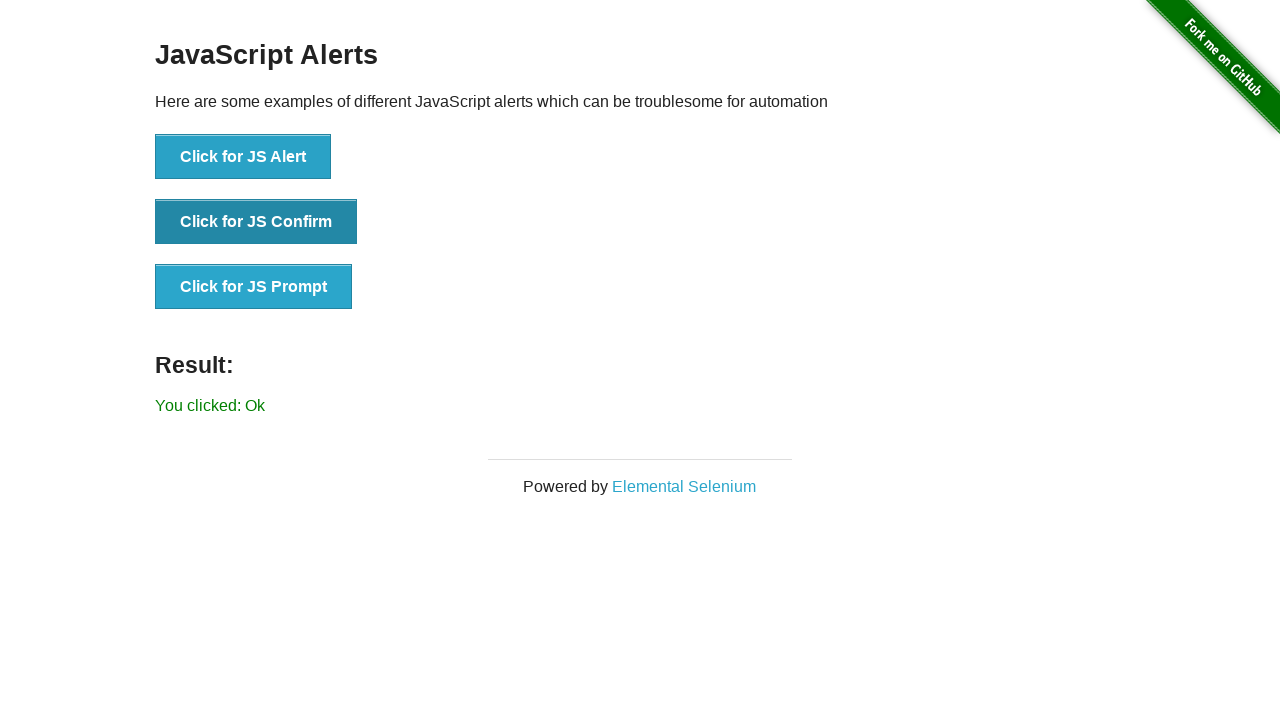

Clicked JS confirm button and dismissed confirmation dialog at (256, 222) on xpath=//button[text()='Click for JS Confirm']
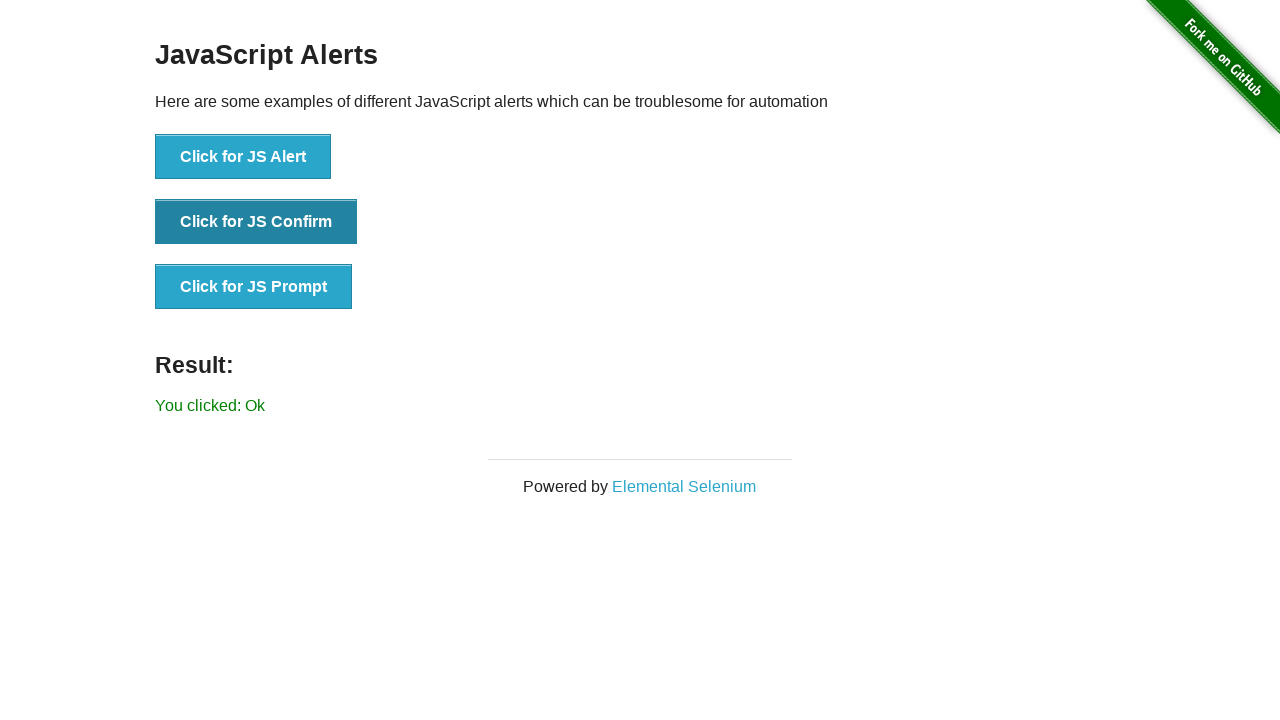

Result element loaded after dismissing confirmation alert
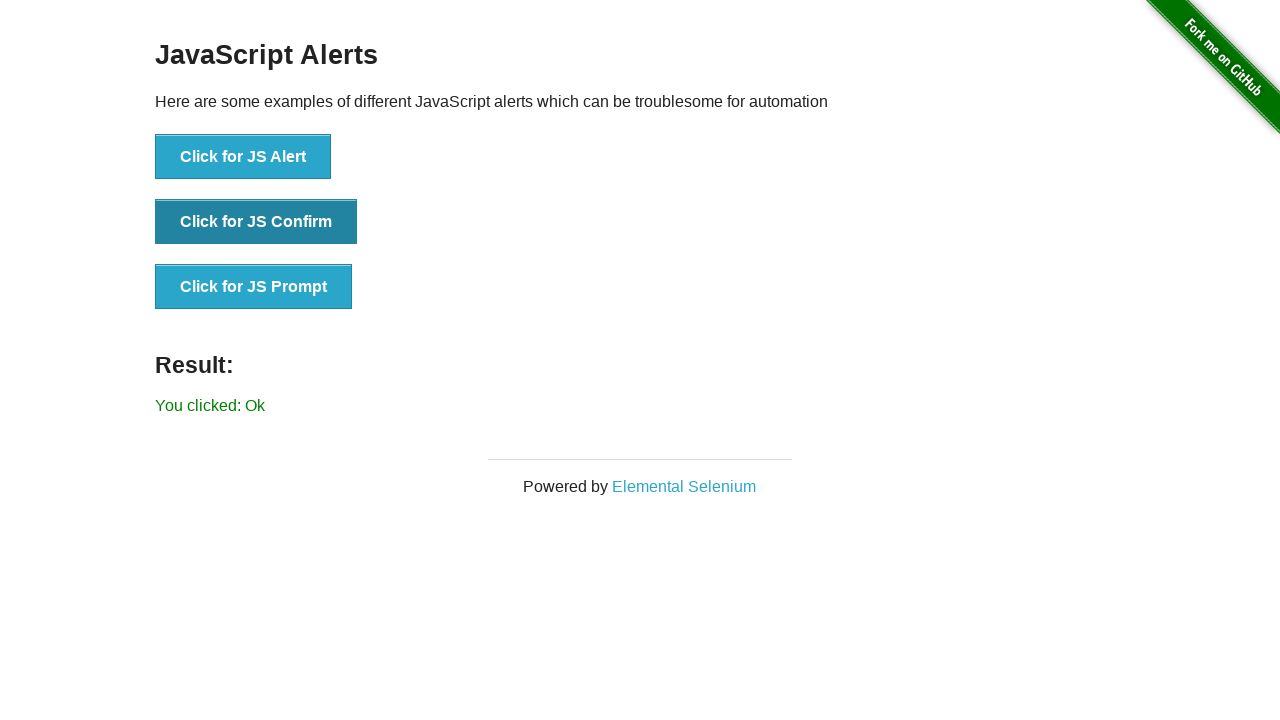

Clicked JS prompt button and entered 'Test input text' in prompt dialog at (254, 287) on xpath=//button[text()='Click for JS Prompt']
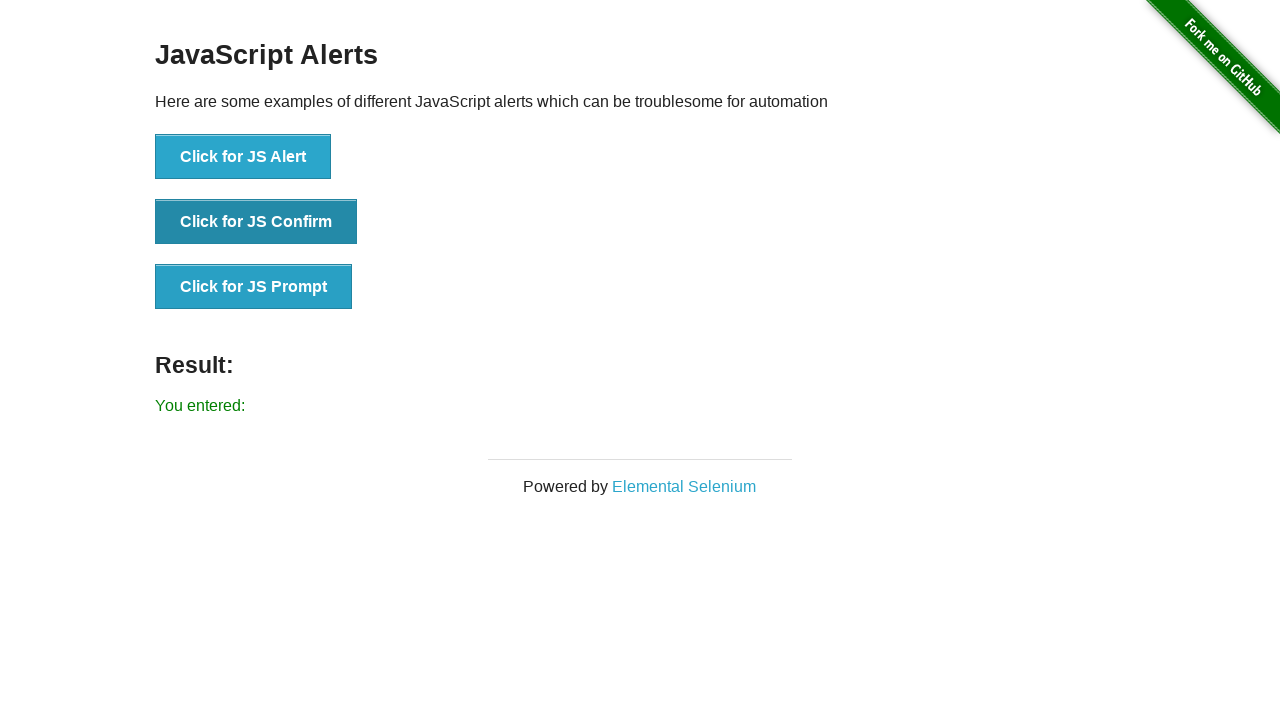

Result element loaded after submitting prompt alert with text input
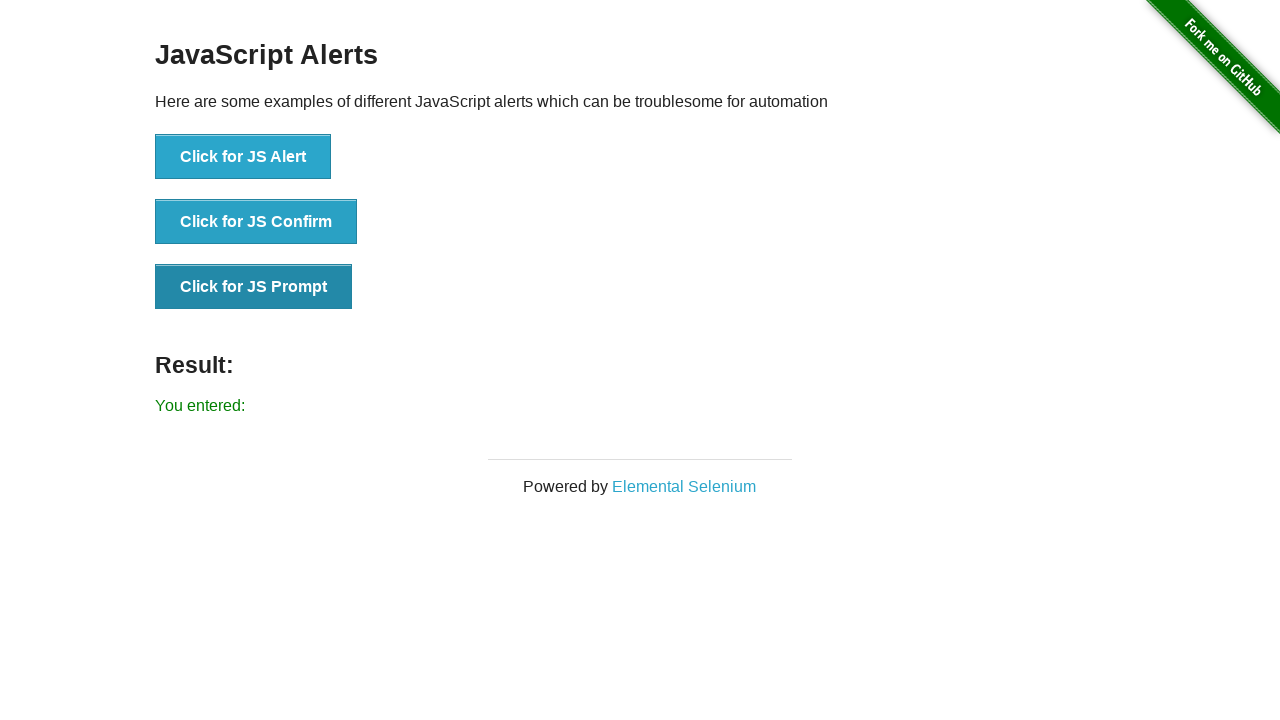

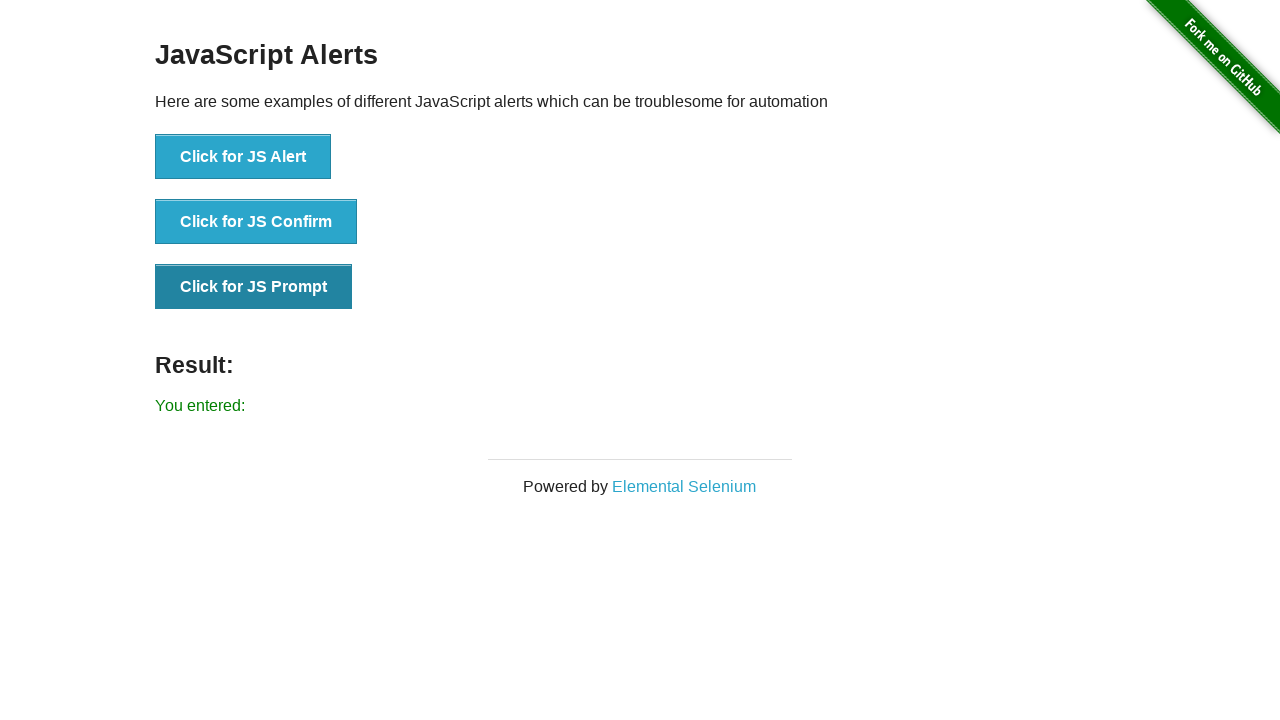